Tests that the SpiceJet homepage loads correctly by verifying the URL matches the expected base URL and retrieving the page title.

Starting URL: https://www.spicejet.com/

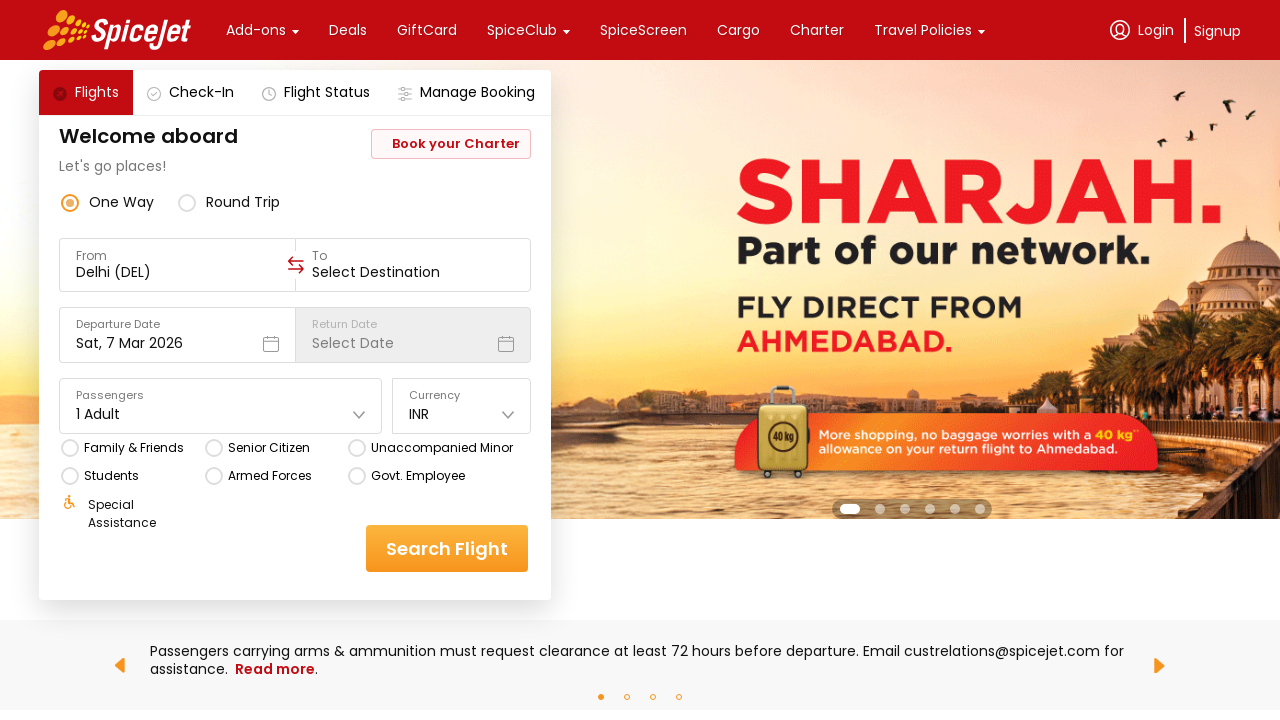

Verified SpiceJet homepage URL matches expected base URL
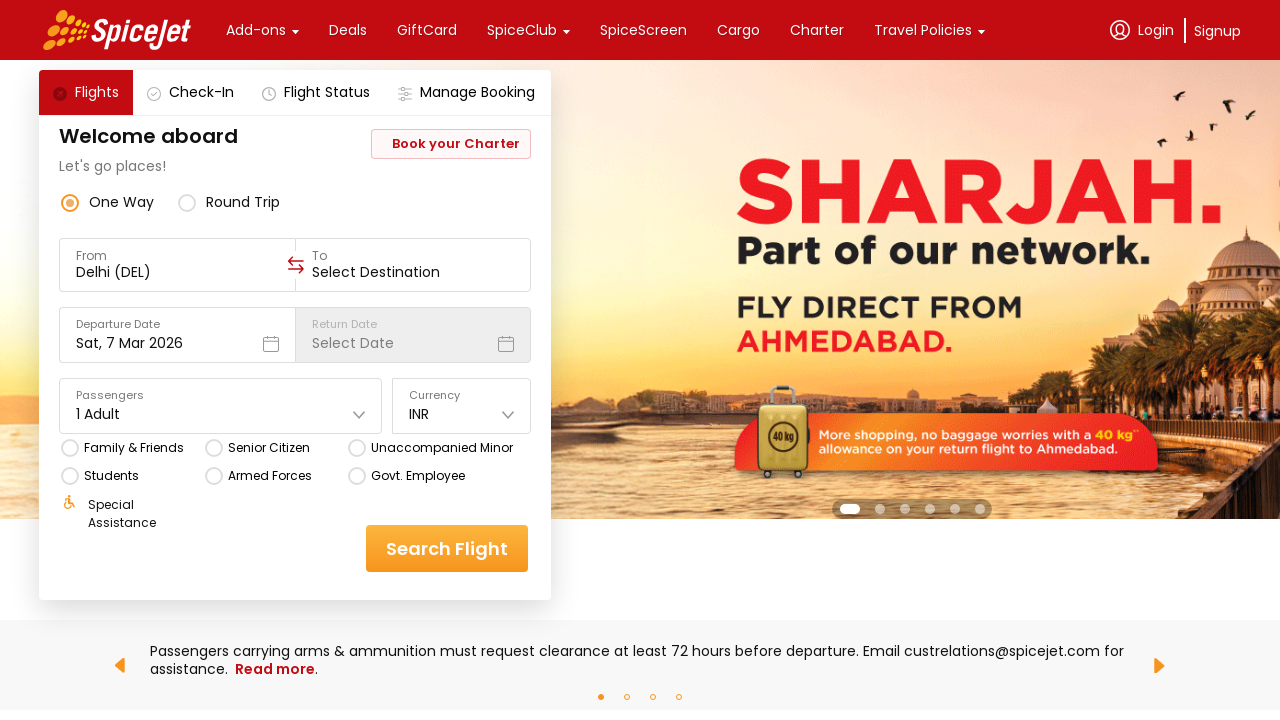

Retrieved page title
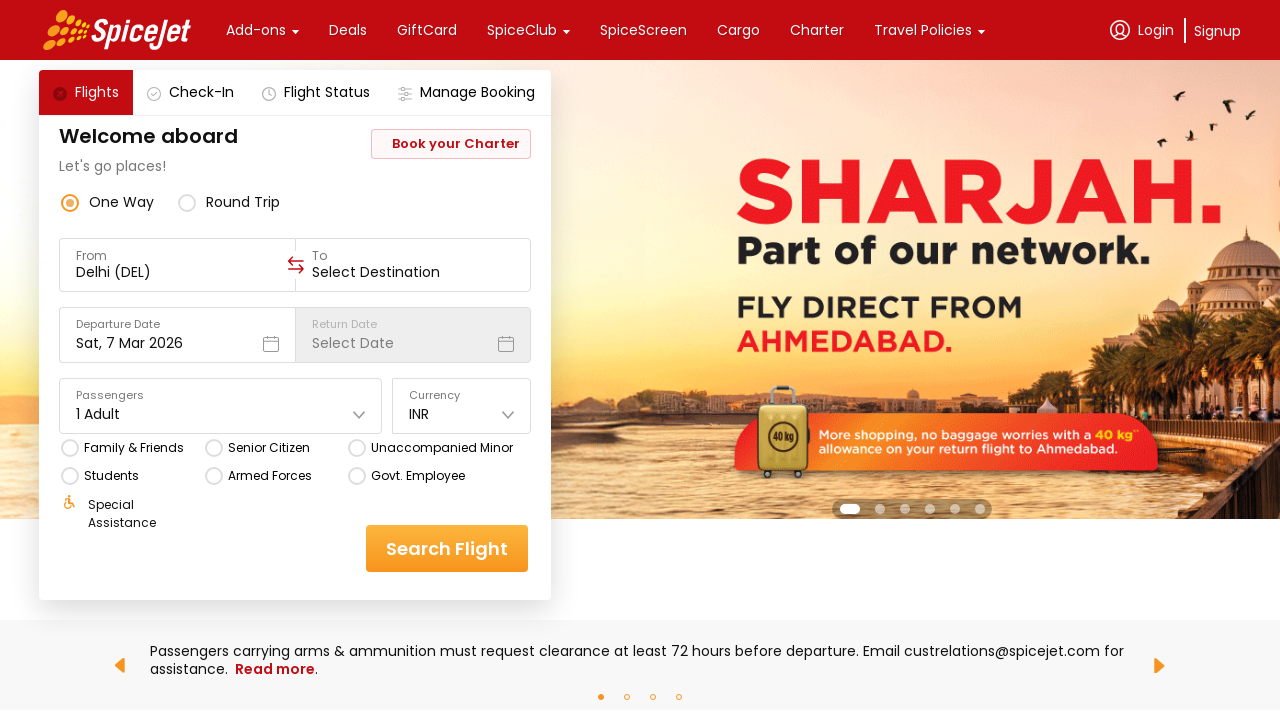

Verified page title is not empty
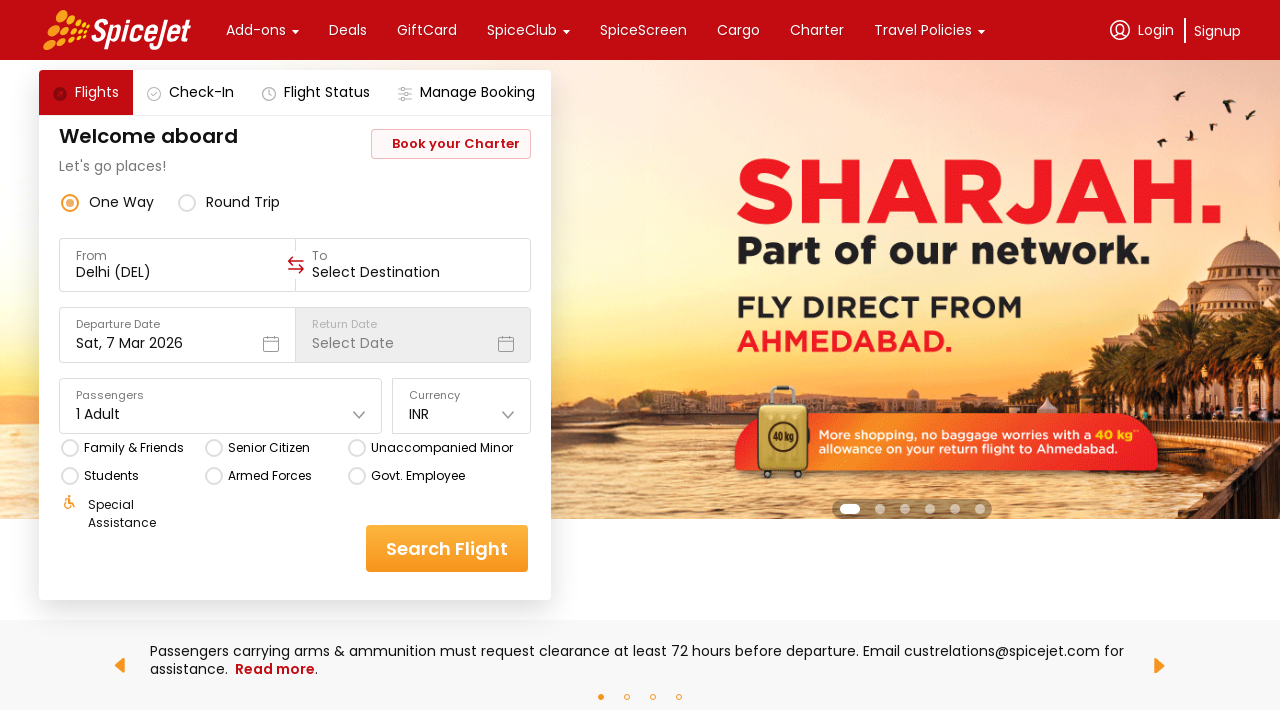

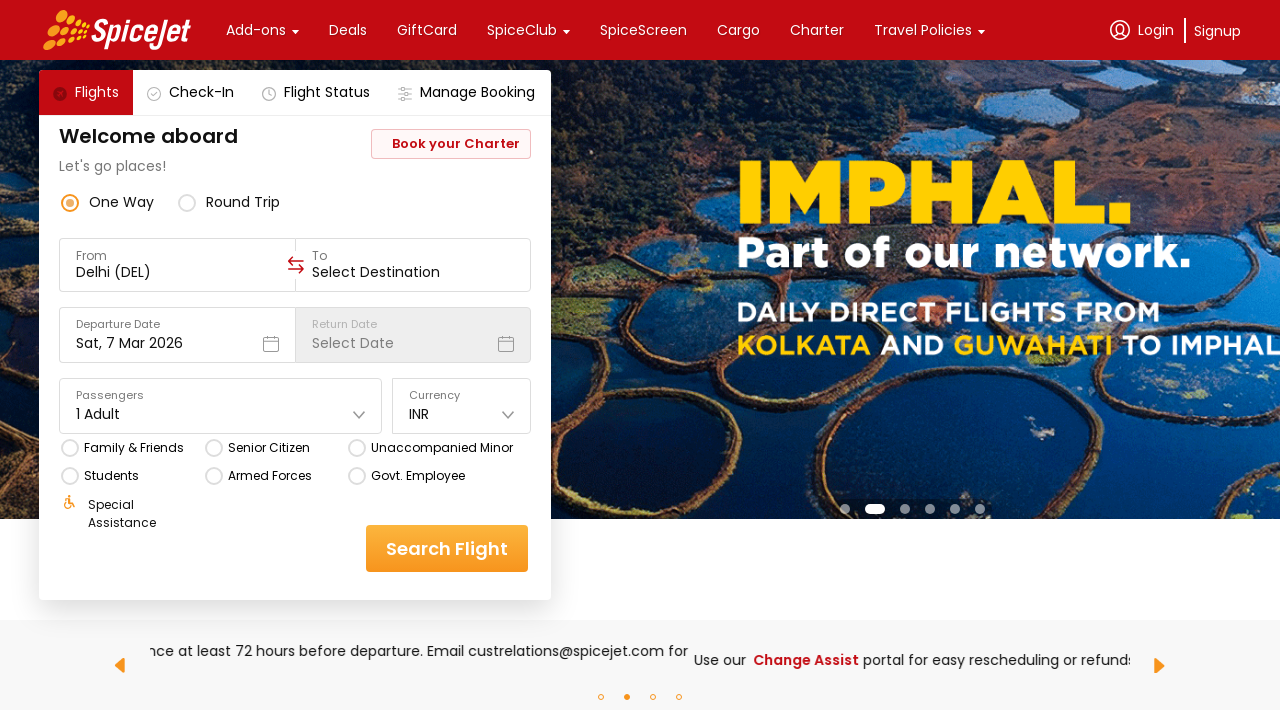